Tests double-click functionality by verifying that double-clicking an element changes its background color from blue to yellow

Starting URL: http://api.jquery.com/dblclick/

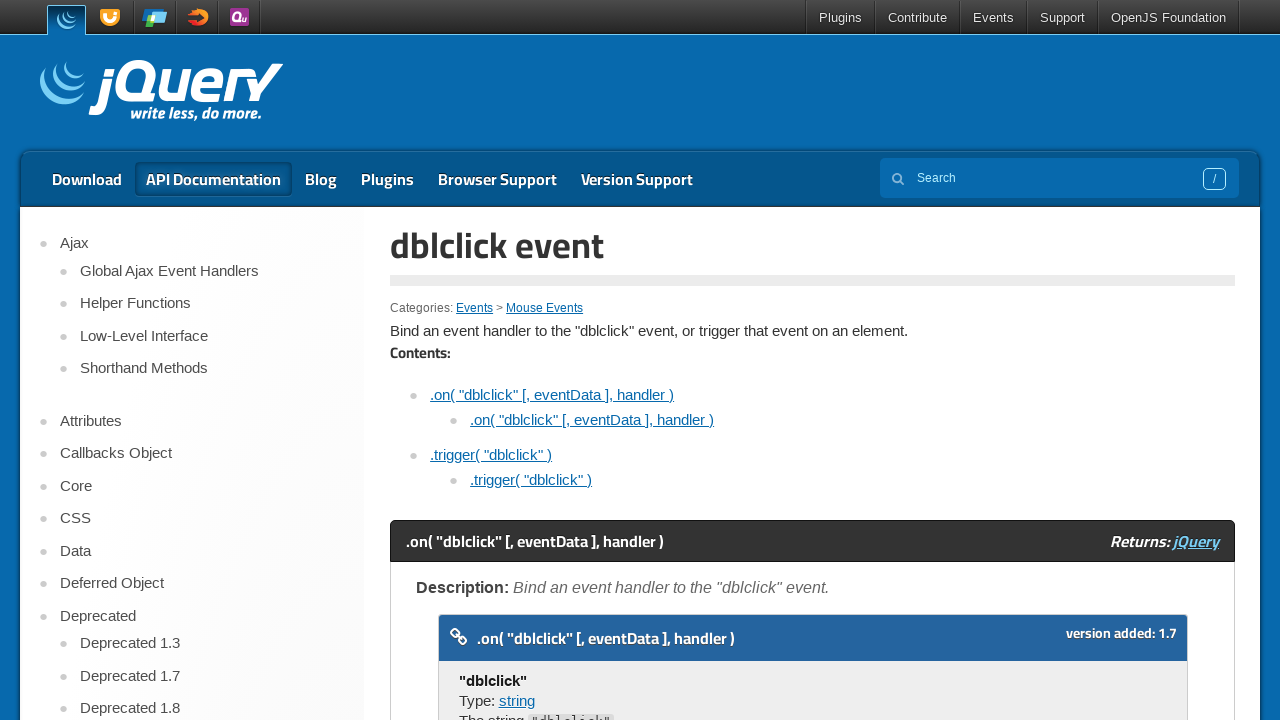

Located and switched to first iframe containing demo
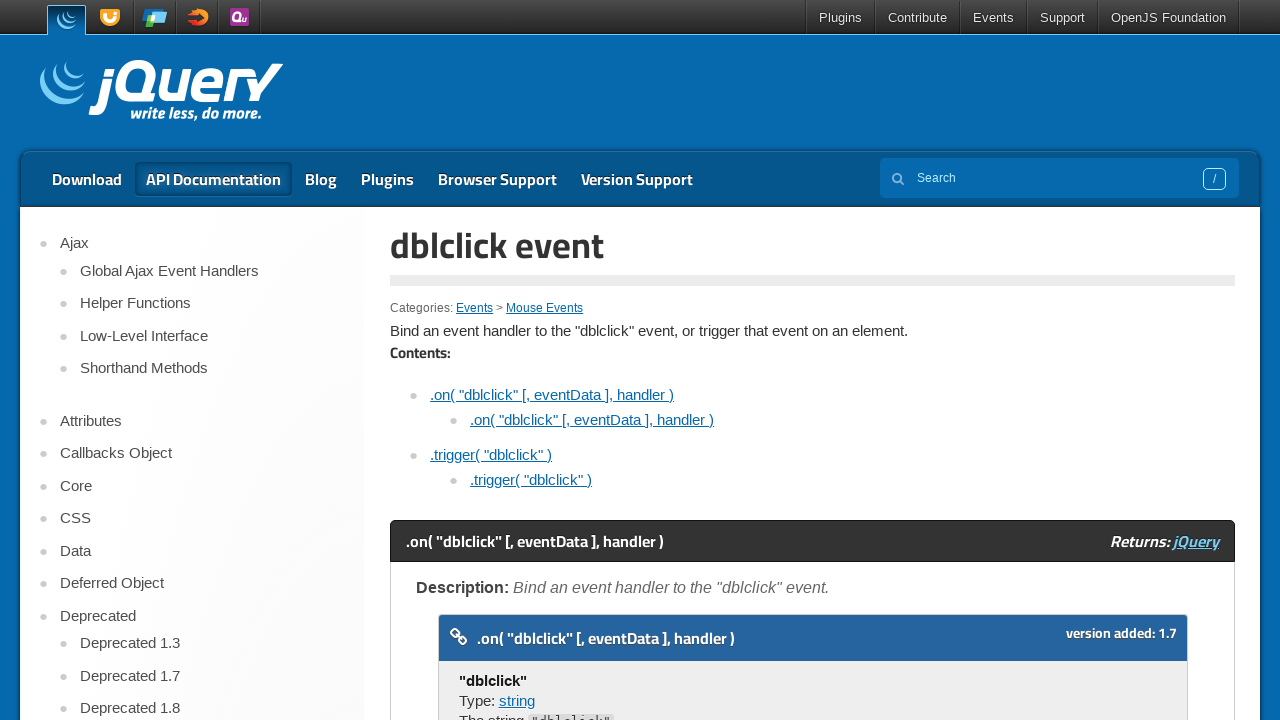

Located first div element in iframe
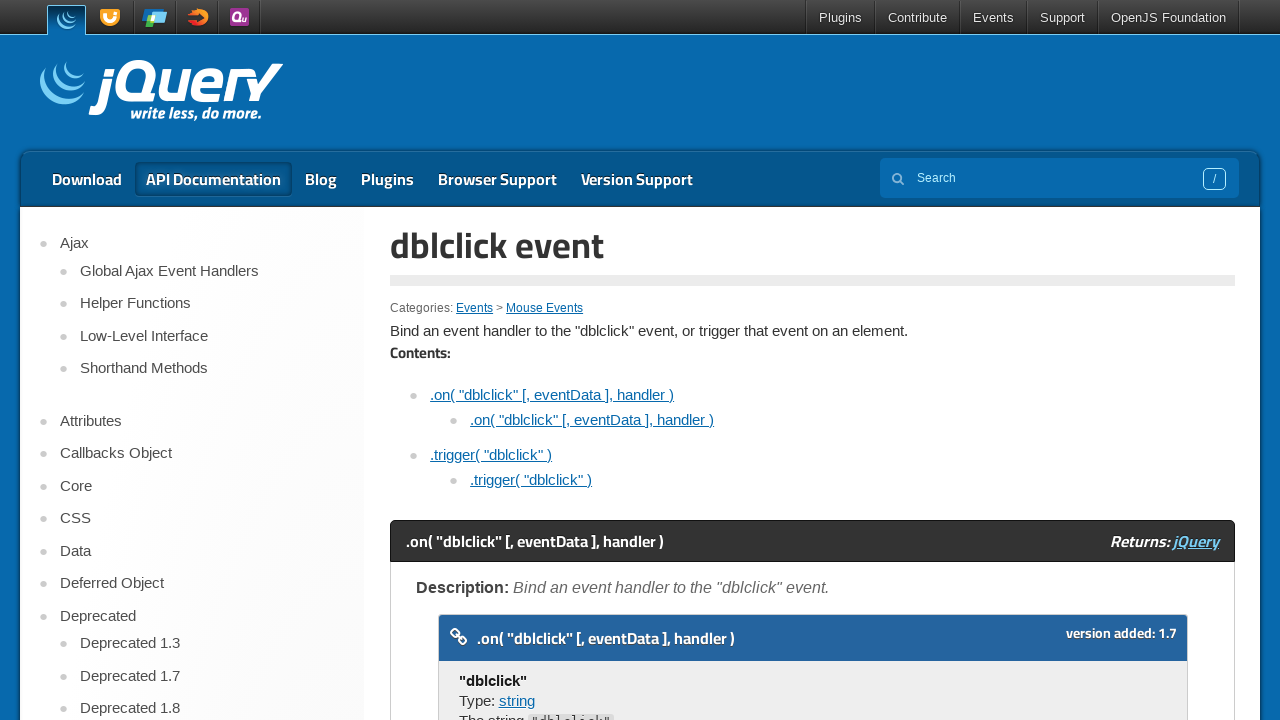

Retrieved initial background color: rgb(0, 0, 255)
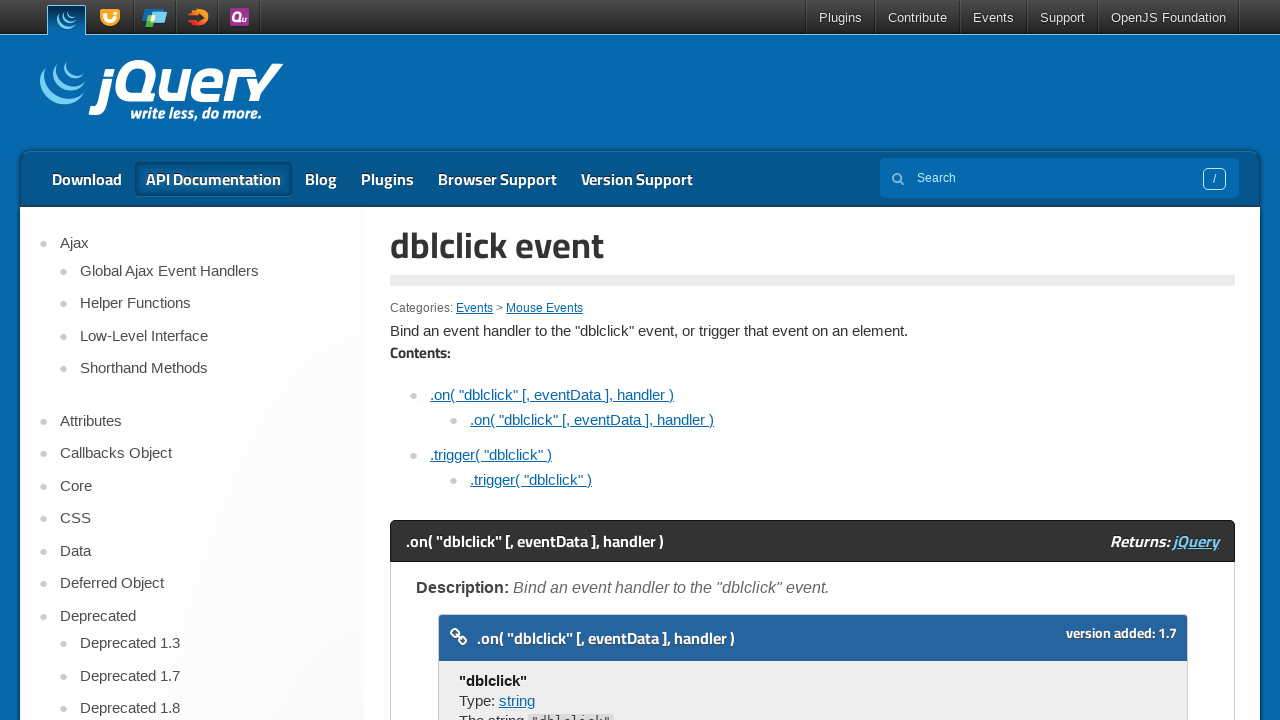

Verified initial color is blue
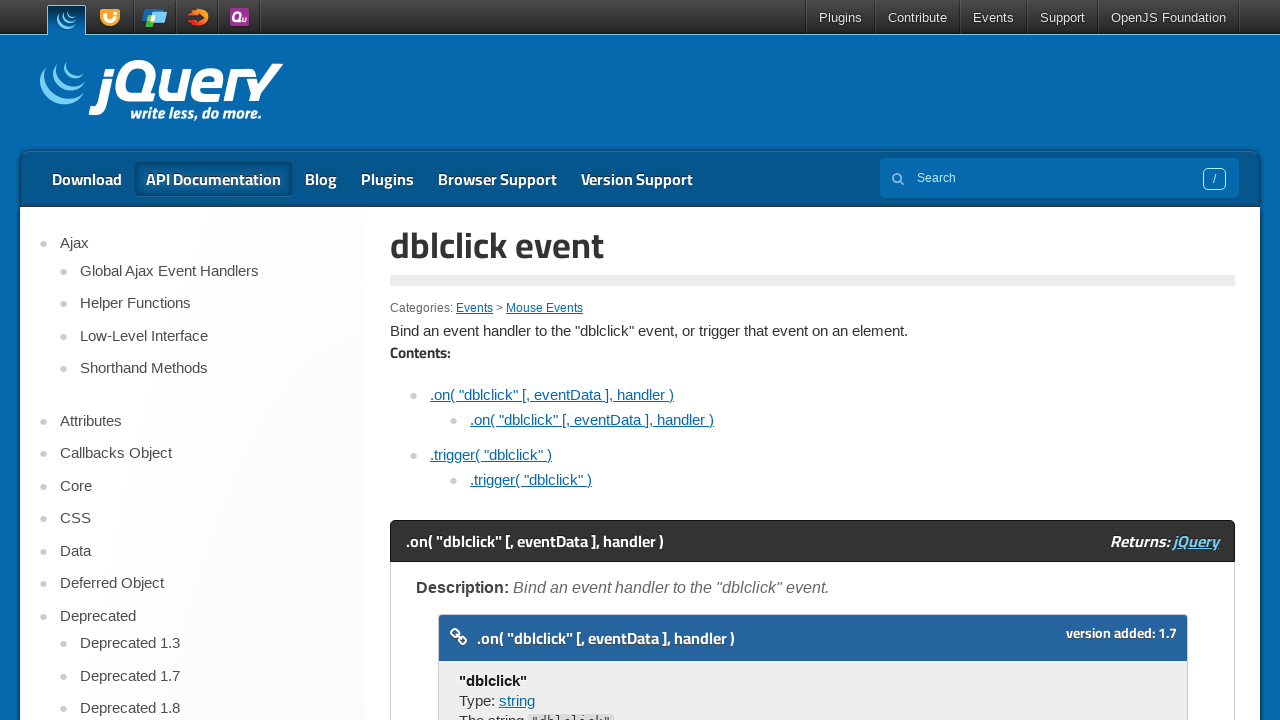

Hovered over span element at (481, 361) on iframe >> nth=0 >> internal:control=enter-frame >> span
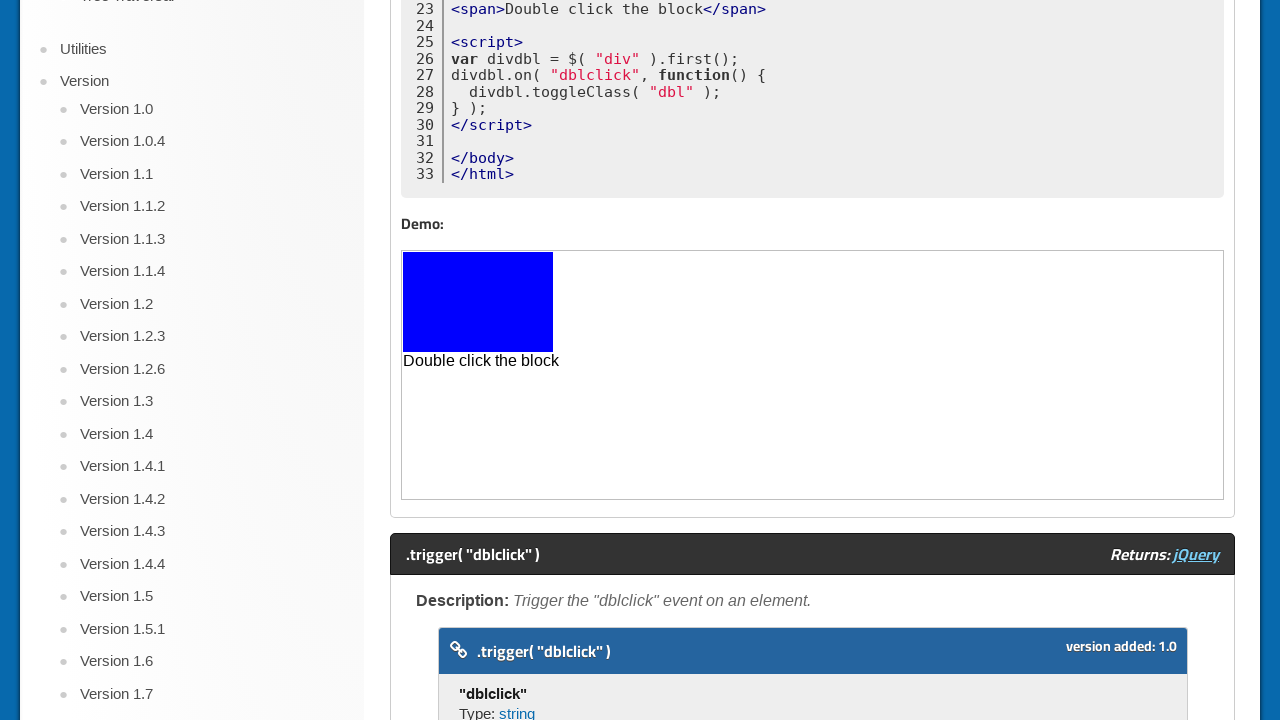

Double-clicked the box element at (478, 302) on iframe >> nth=0 >> internal:control=enter-frame >> div >> nth=0
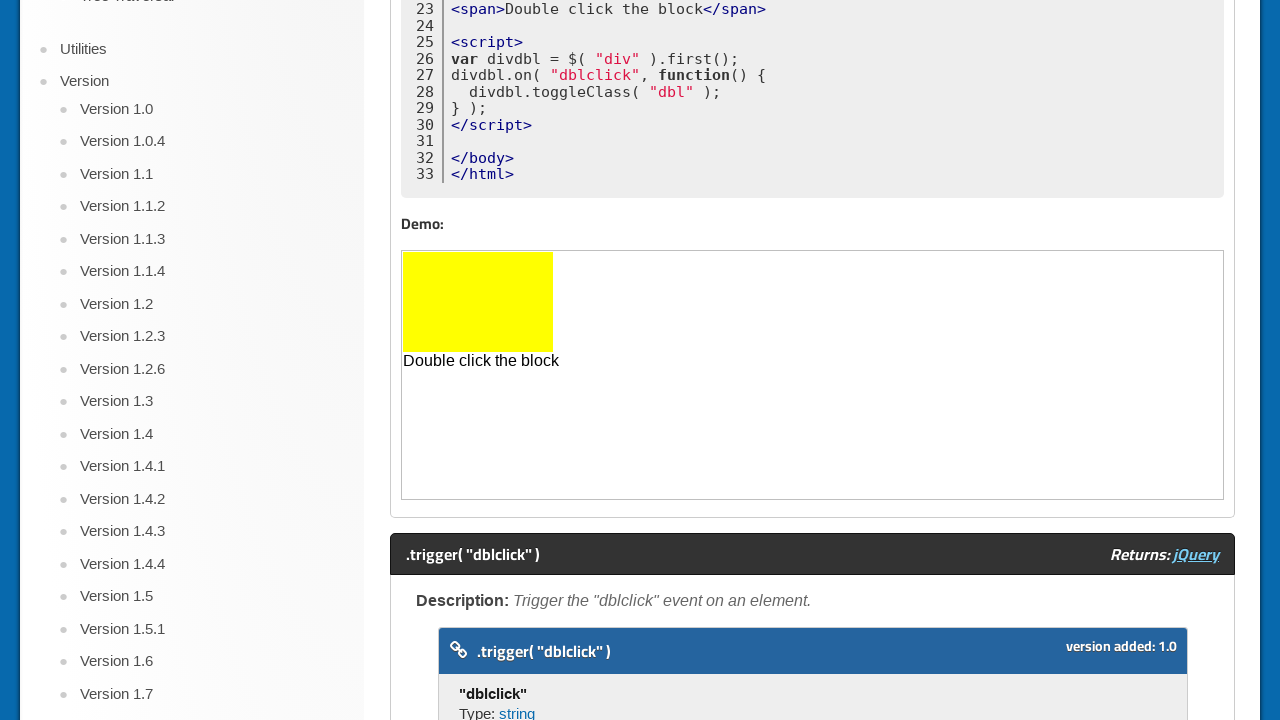

Retrieved final background color after double-click: rgb(255, 255, 0)
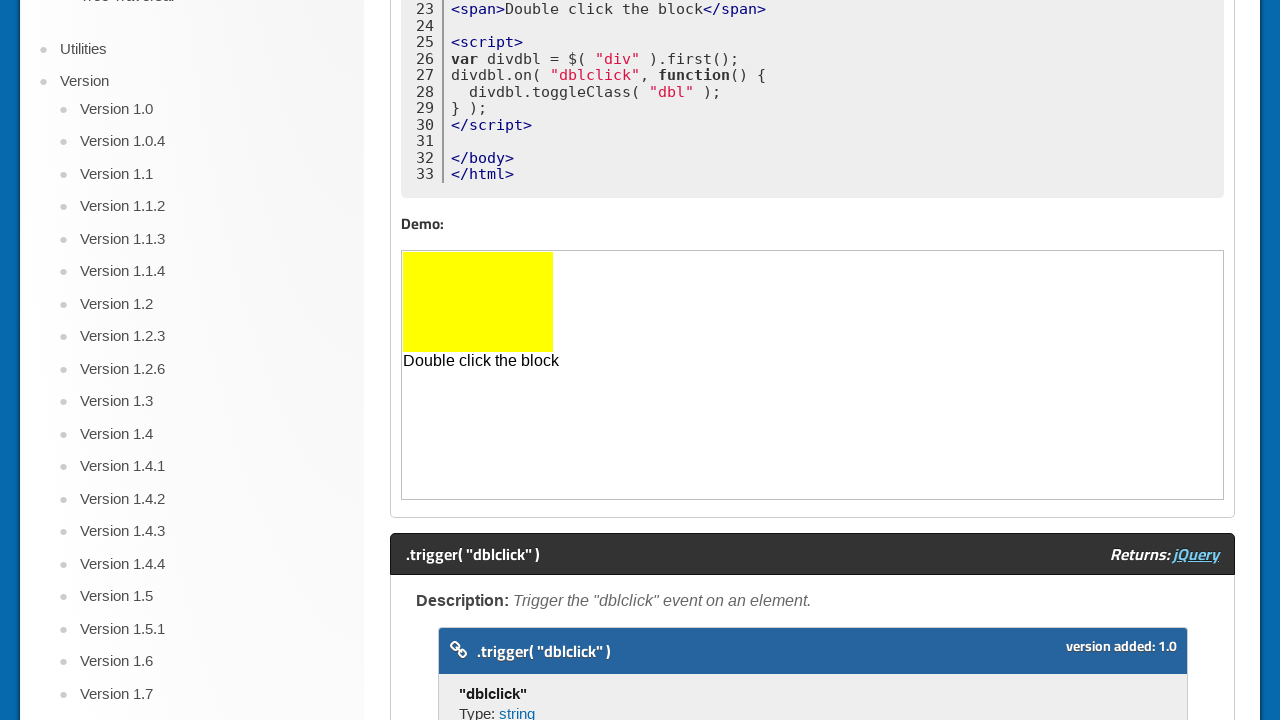

Verified color changed to yellow after double-click
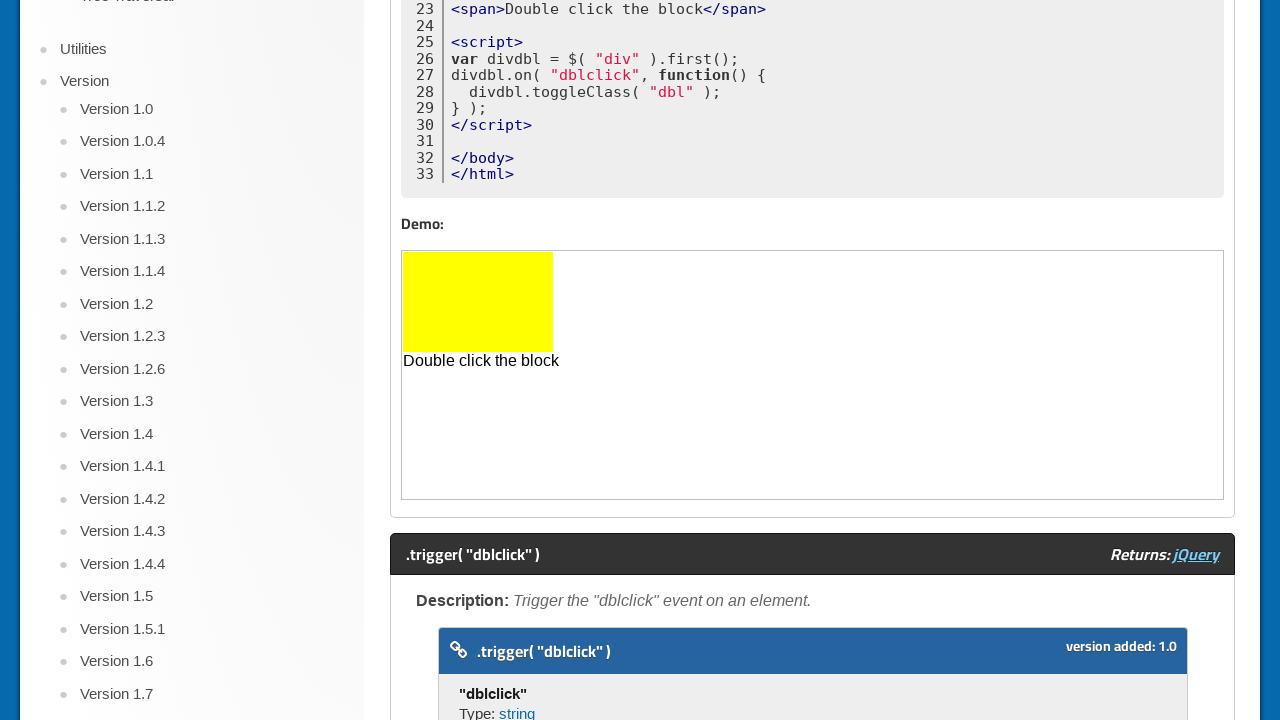

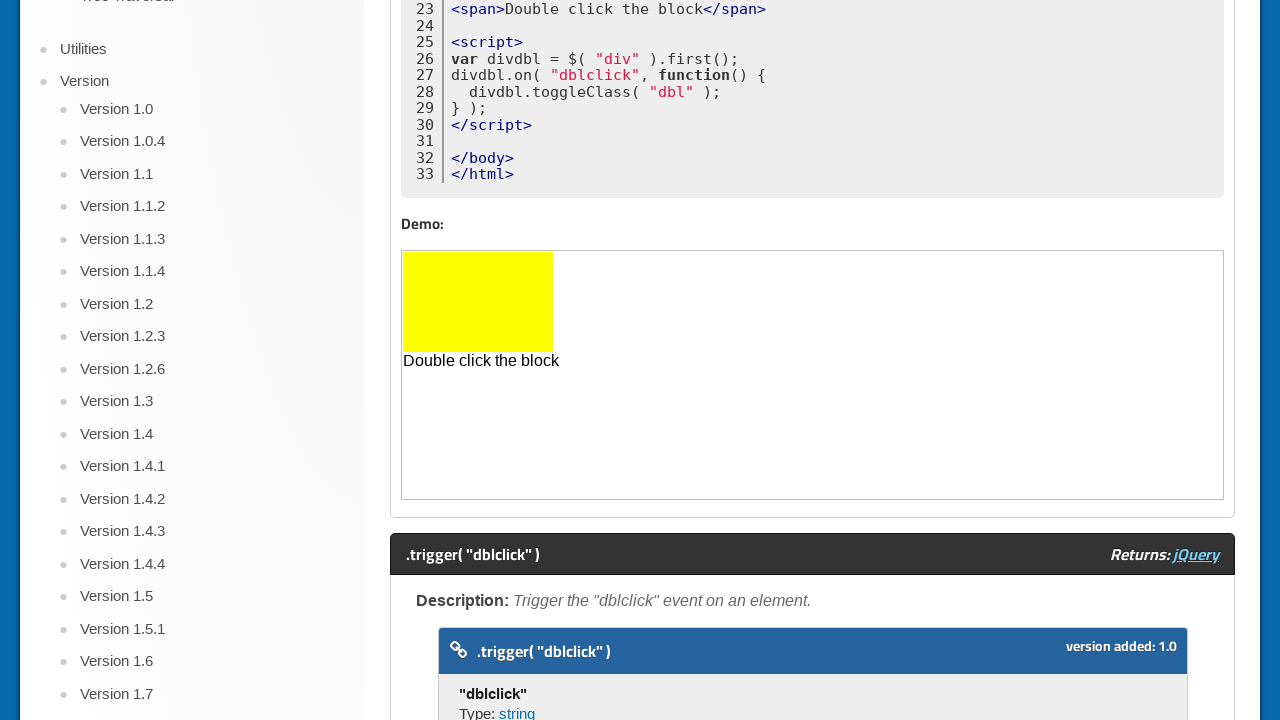